Tests a data types form by filling in various fields (name, address, email, phone, city, country, job position, company) while leaving zip code empty, then submits the form and verifies the validation styling of the fields.

Starting URL: https://bonigarcia.dev/selenium-webdriver-java/data-types.html

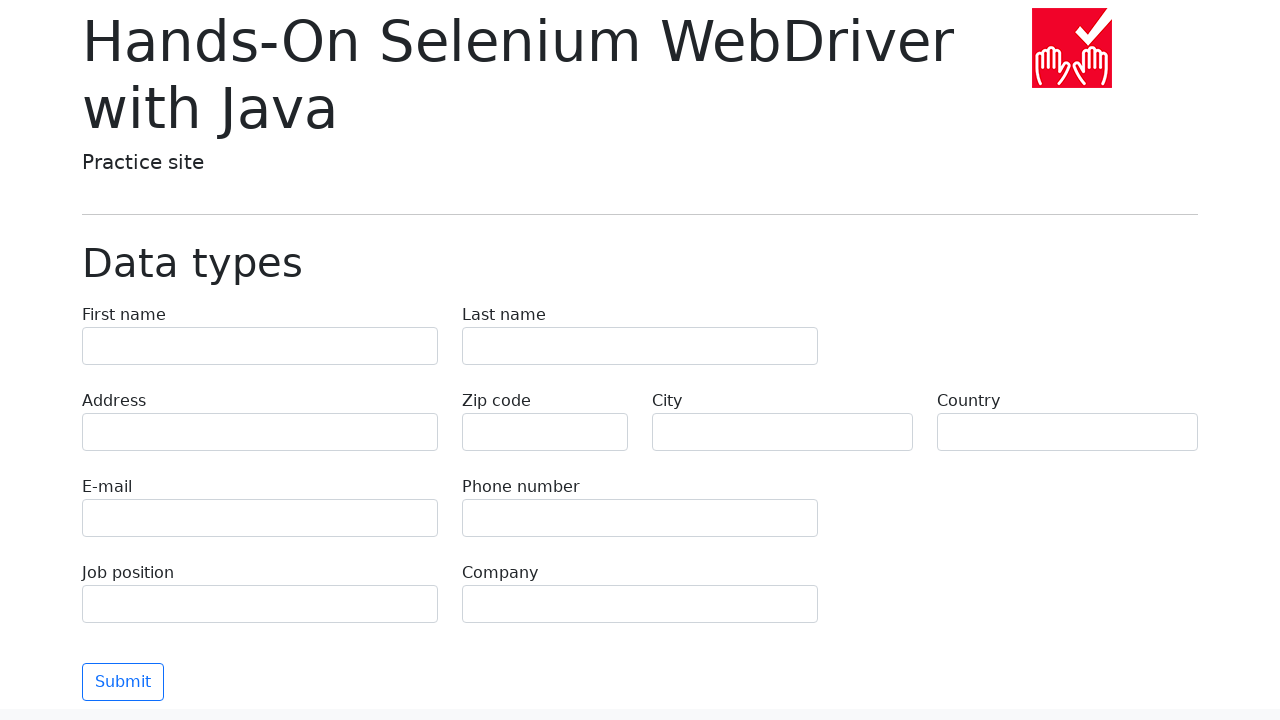

Filled first name field with 'Владимир' on input[name='first-name']
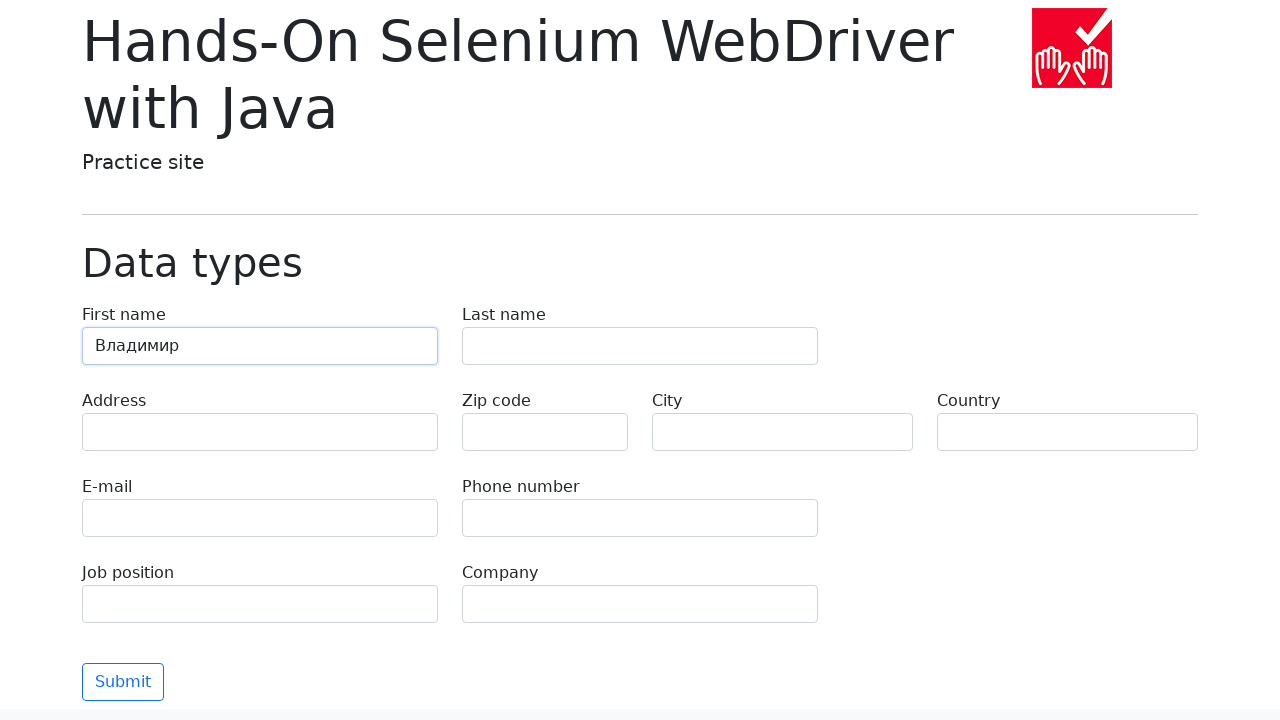

Filled last name field with 'Валько' on input[name='last-name']
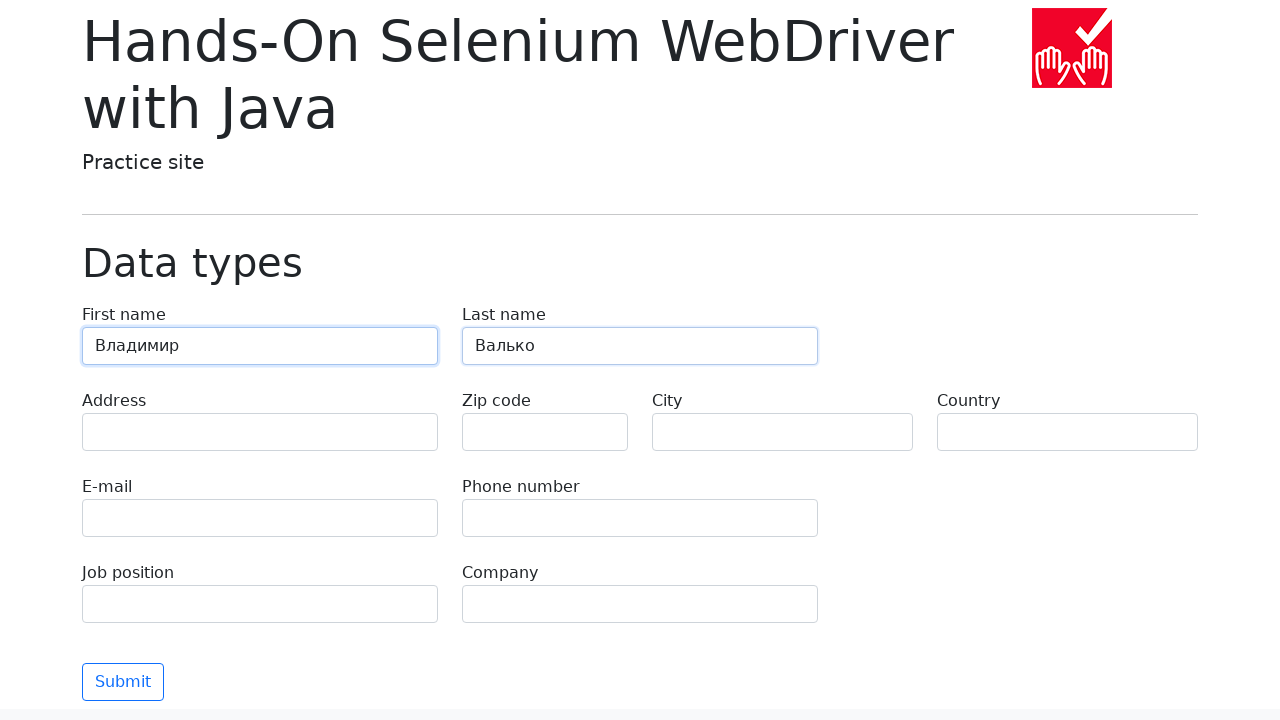

Filled address field with 'Пушкина, 50' on input[name='address']
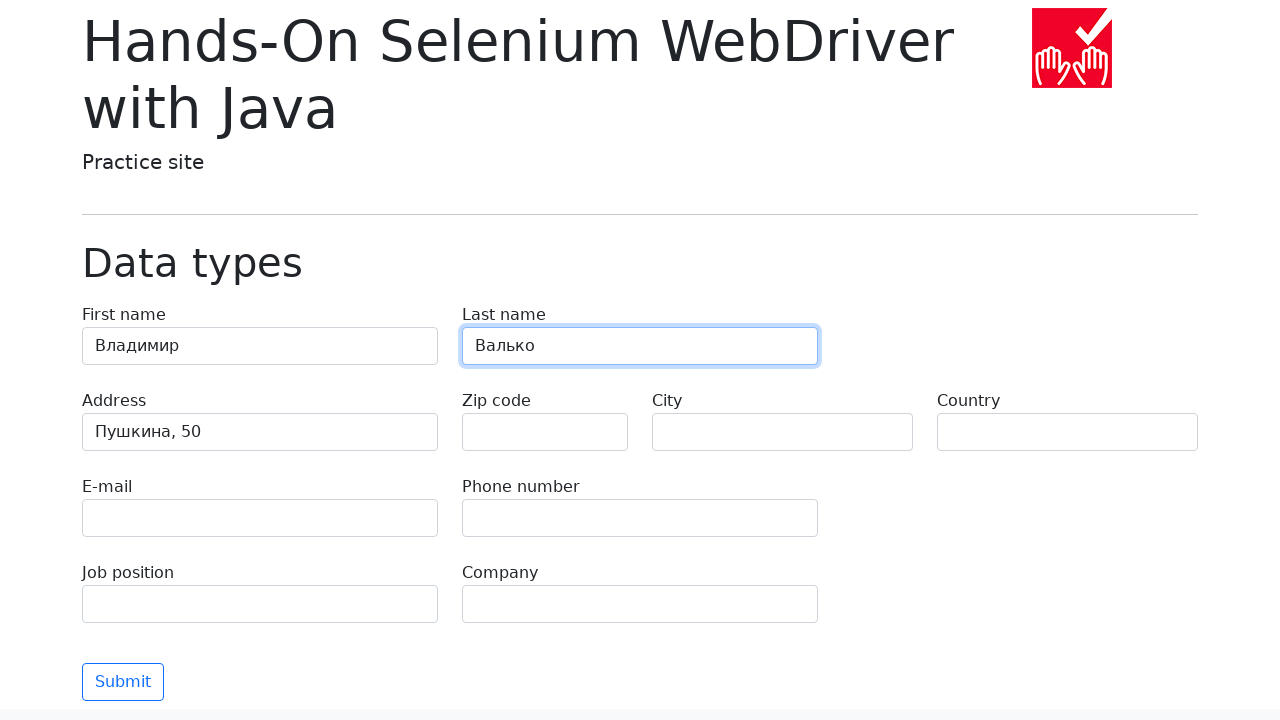

Filled email field with 'test@skypro.com' on input[name='e-mail']
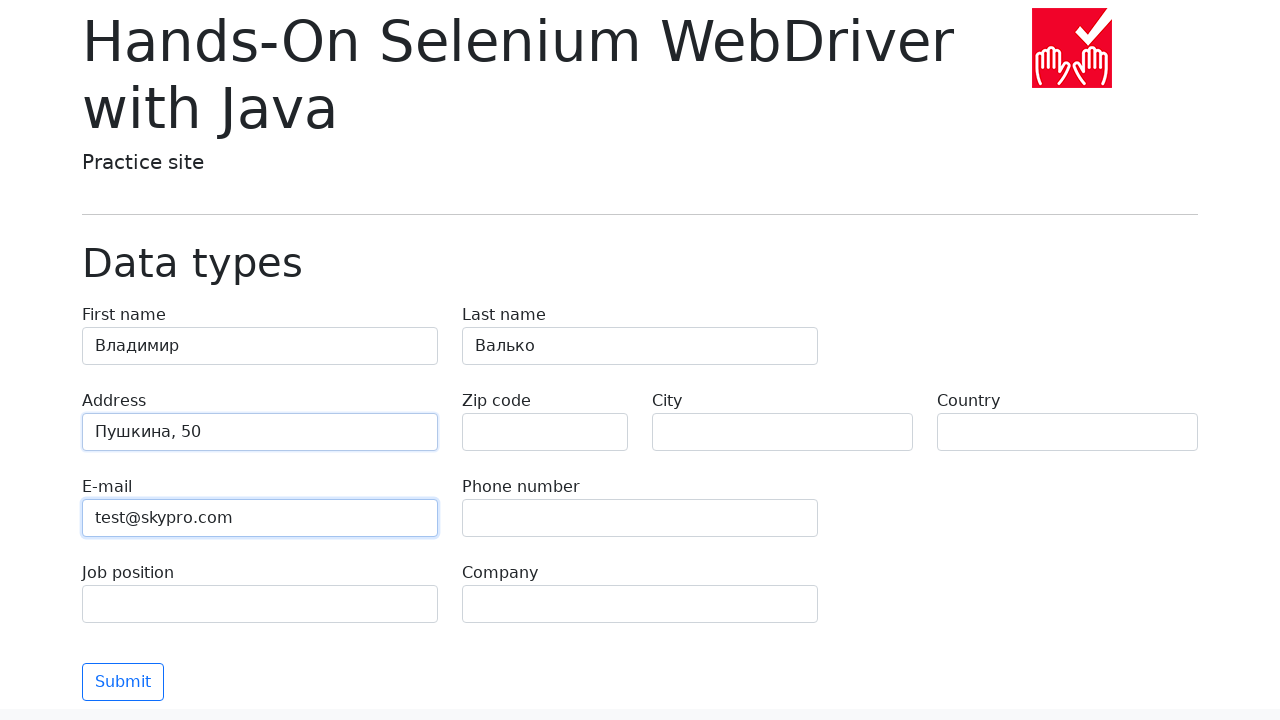

Filled phone field with '+79858999987' on input[name='phone']
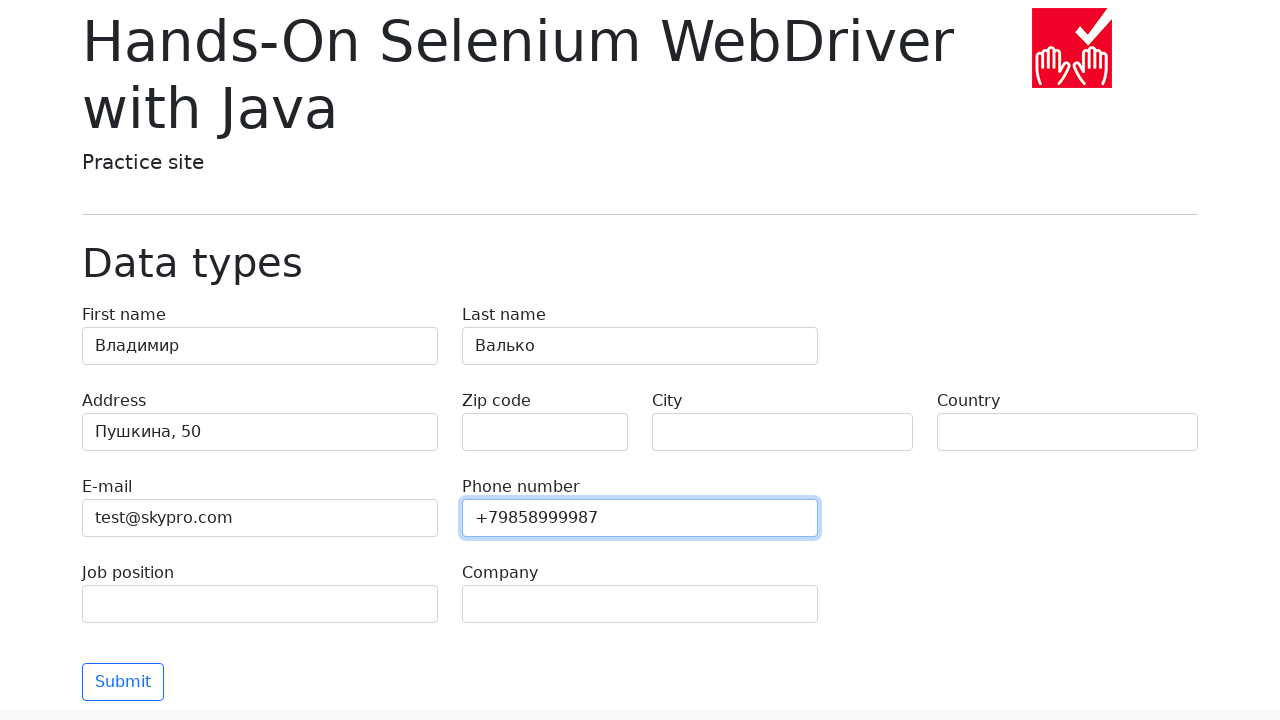

Left zip code field empty (intentionally) on input[name='zip-code']
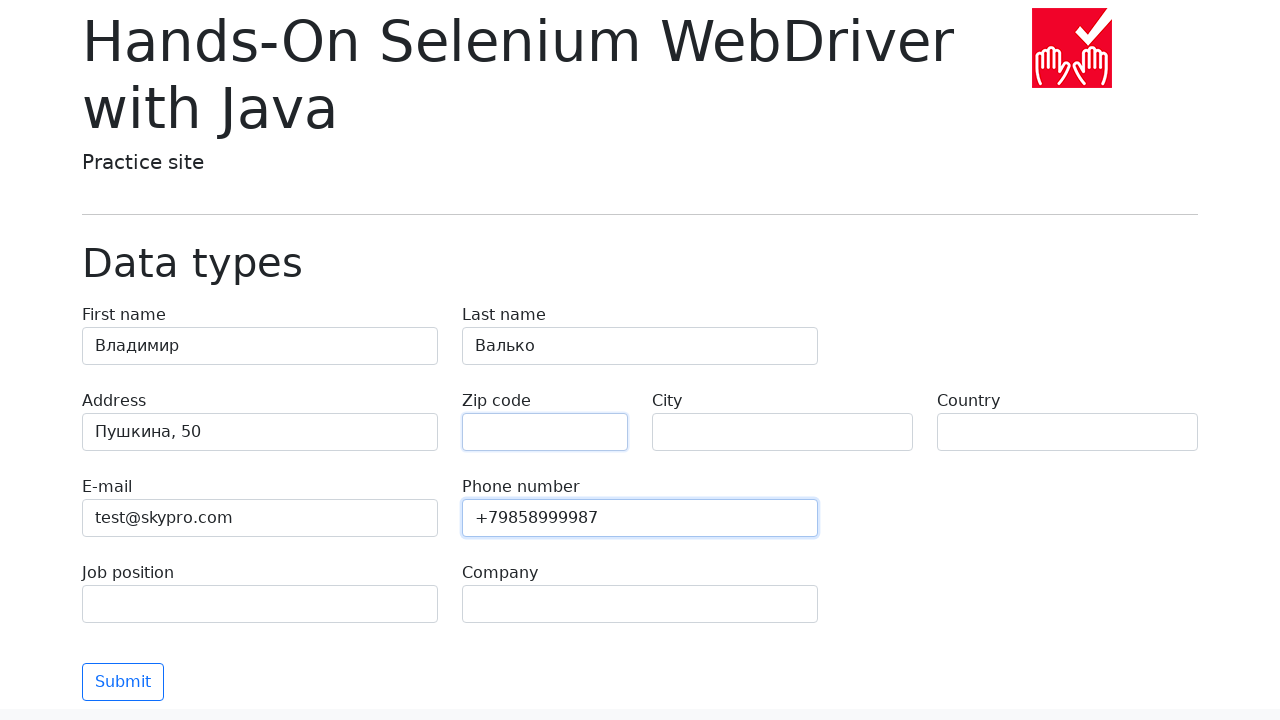

Filled city field with 'Бангкок' on input[name='city']
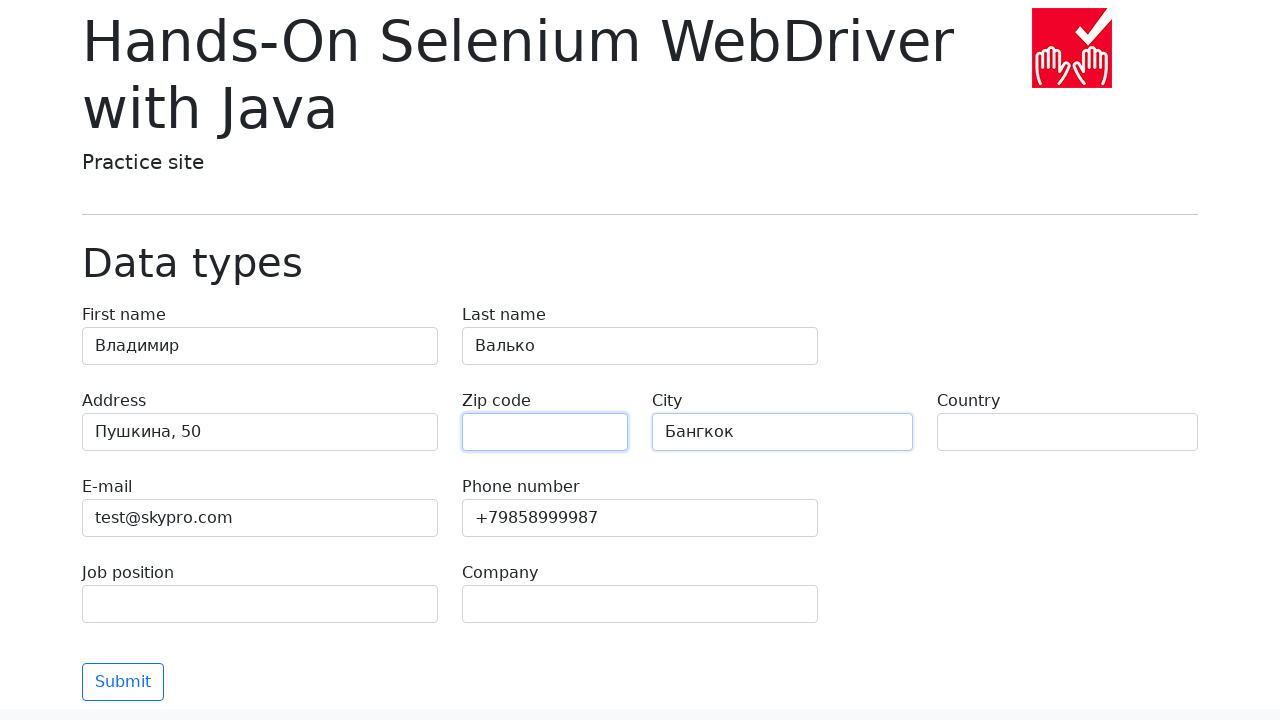

Filled country field with 'Таиланд' on input[name='country']
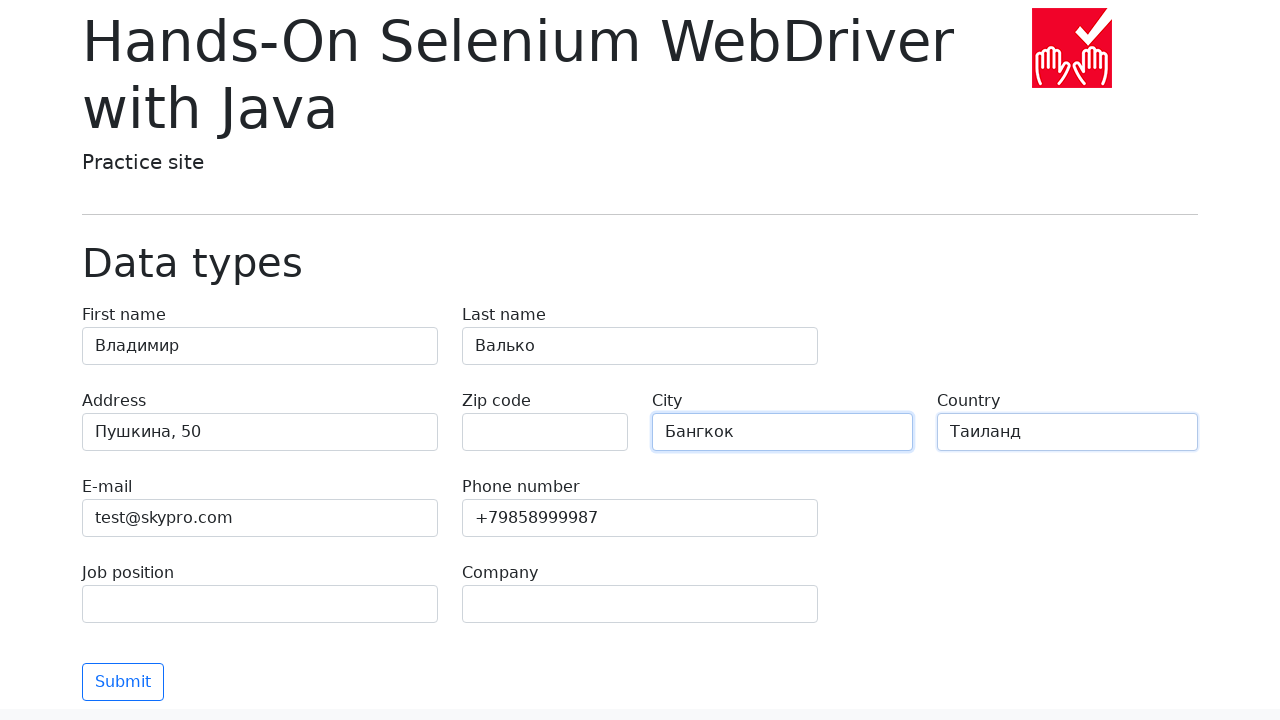

Filled job position field with 'QA' on input[name='job-position']
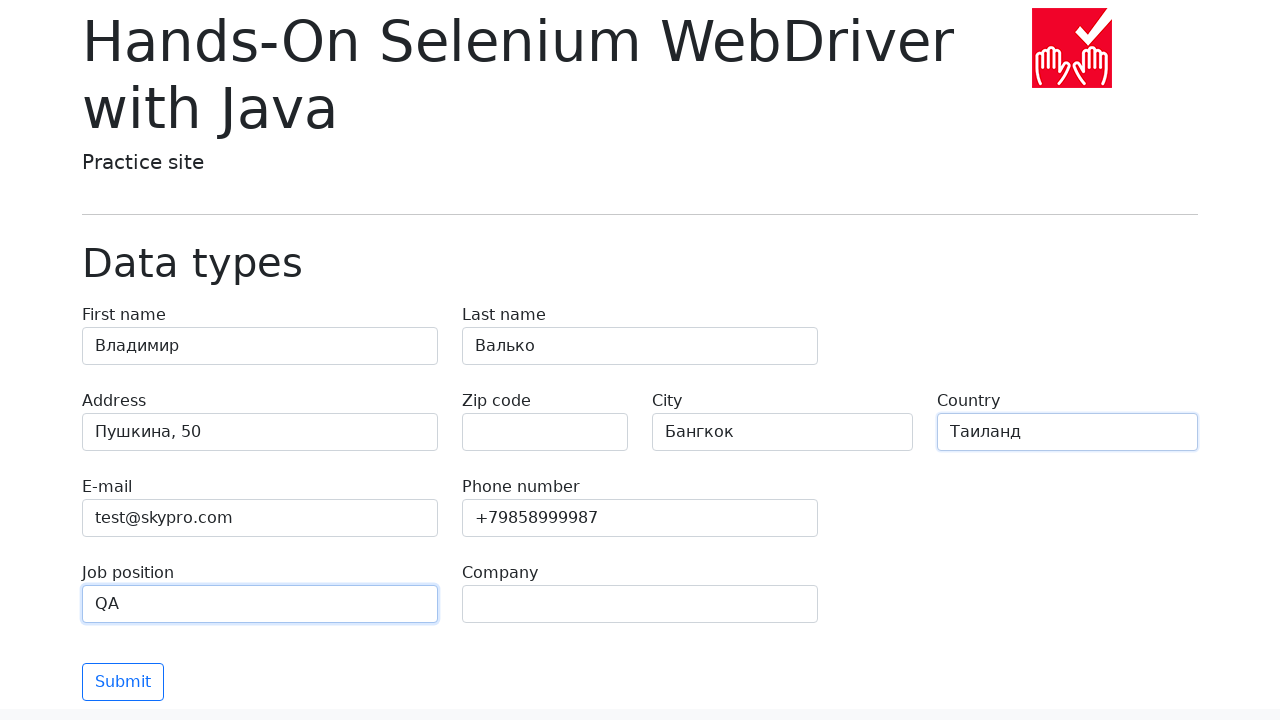

Filled company field with 'SkyPro' on input[name='company']
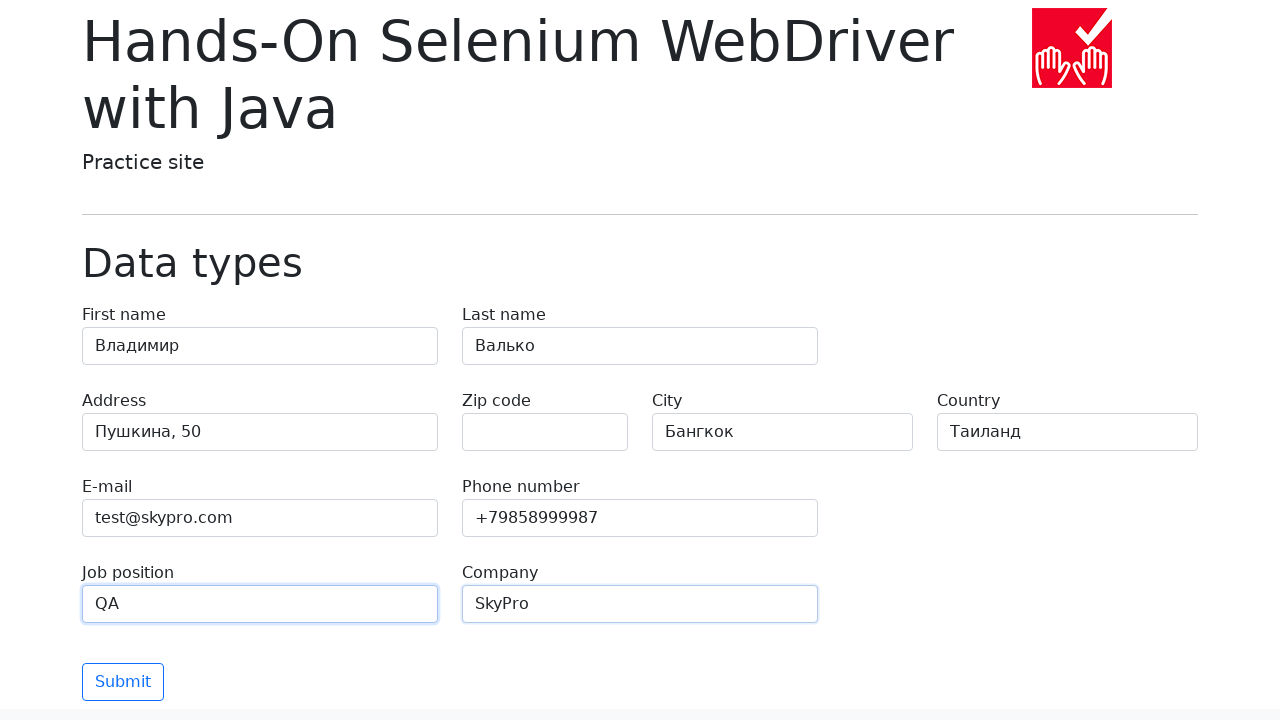

Clicked Submit button to submit the form at (123, 682) on xpath=//button[text()='Submit']
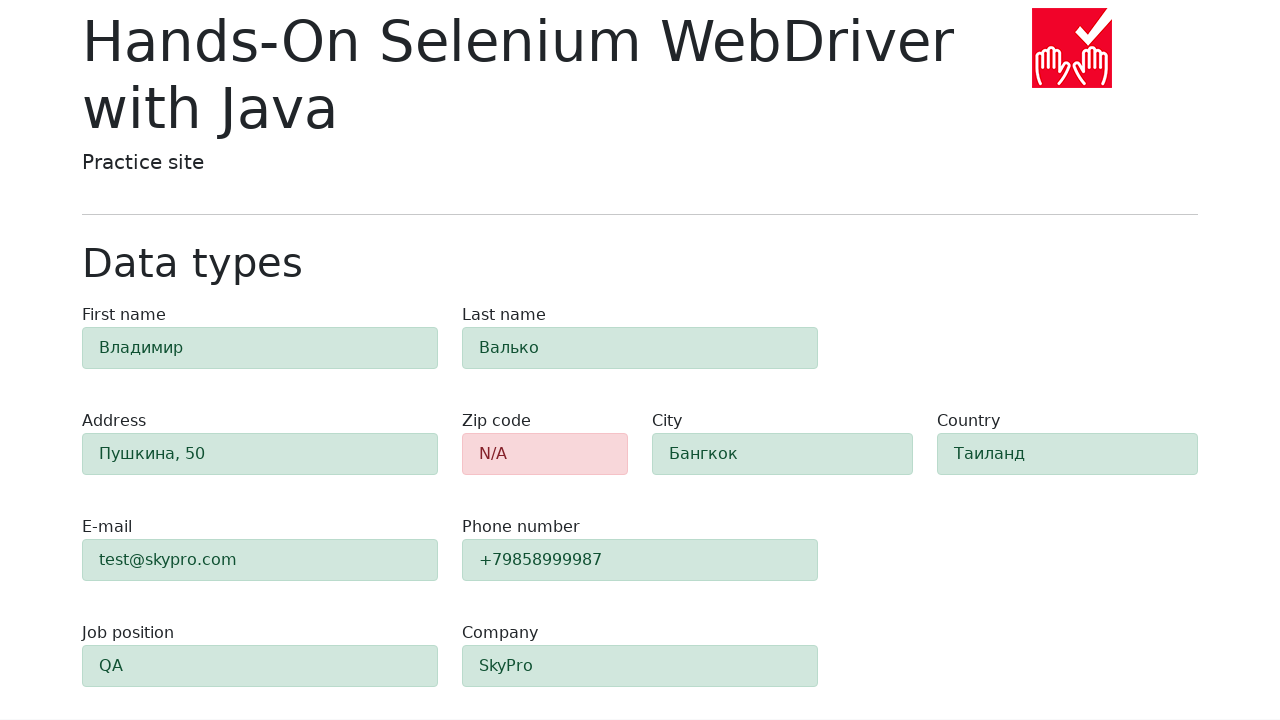

Waited for zip code field to be present (validation expected)
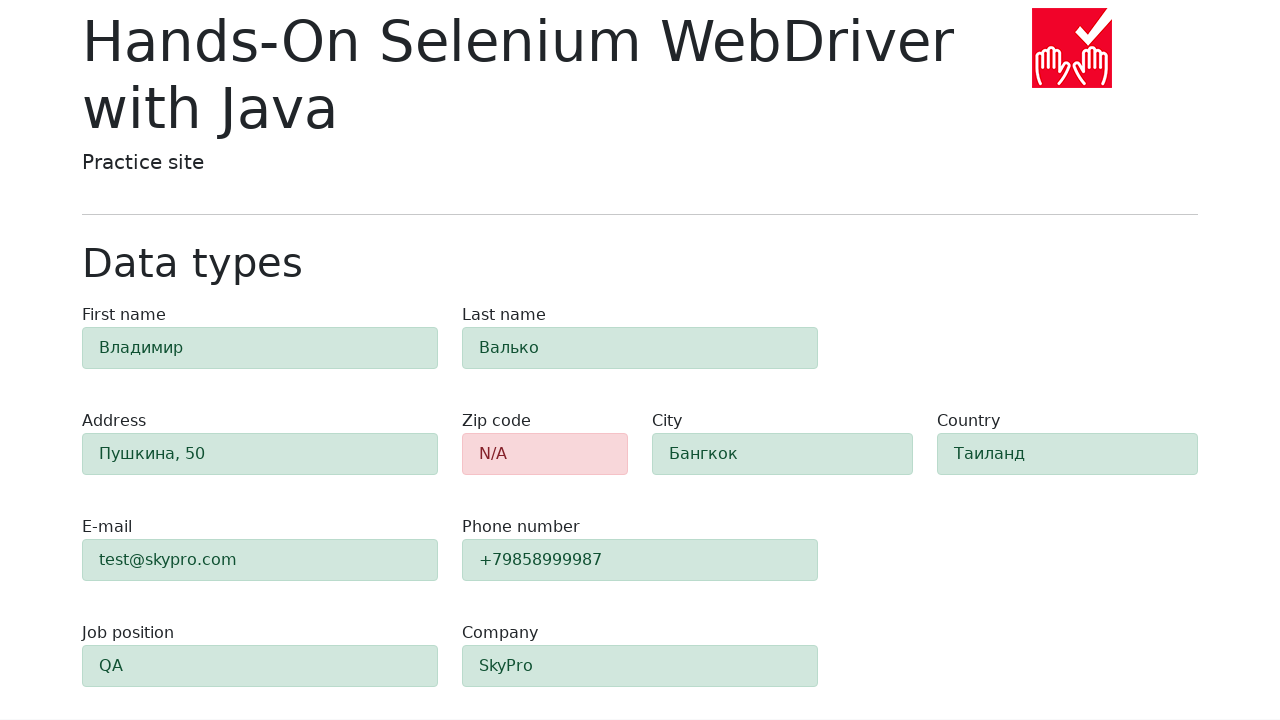

Waited for first name field to be present after form validation
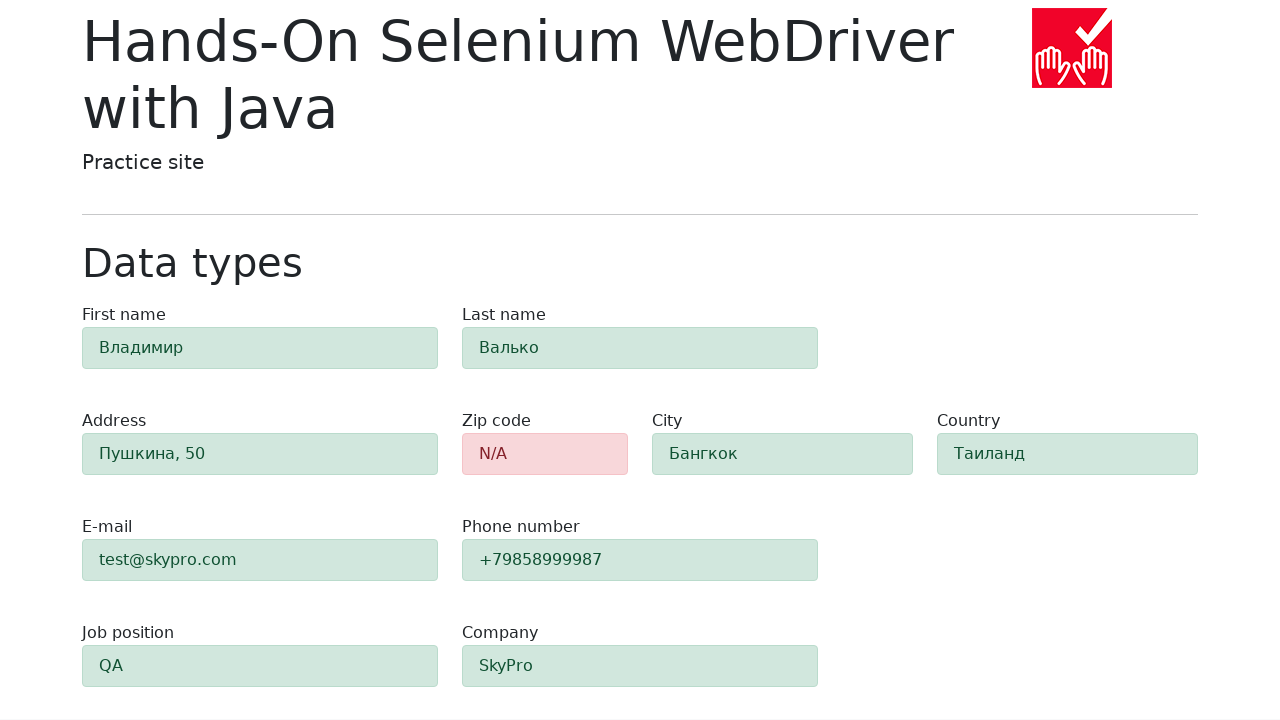

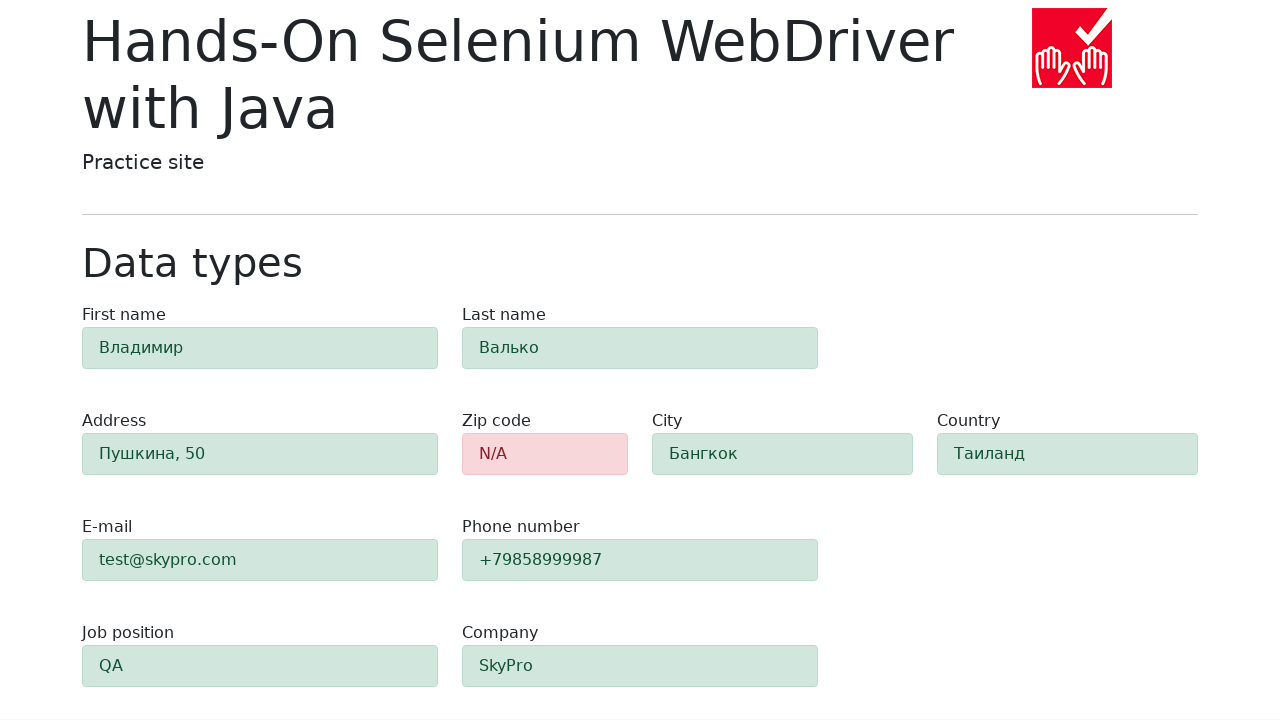